Tests the JavaScript confirmation dialog by clicking OK button and verifying the confirmation message

Starting URL: http://automationbykrishna.com

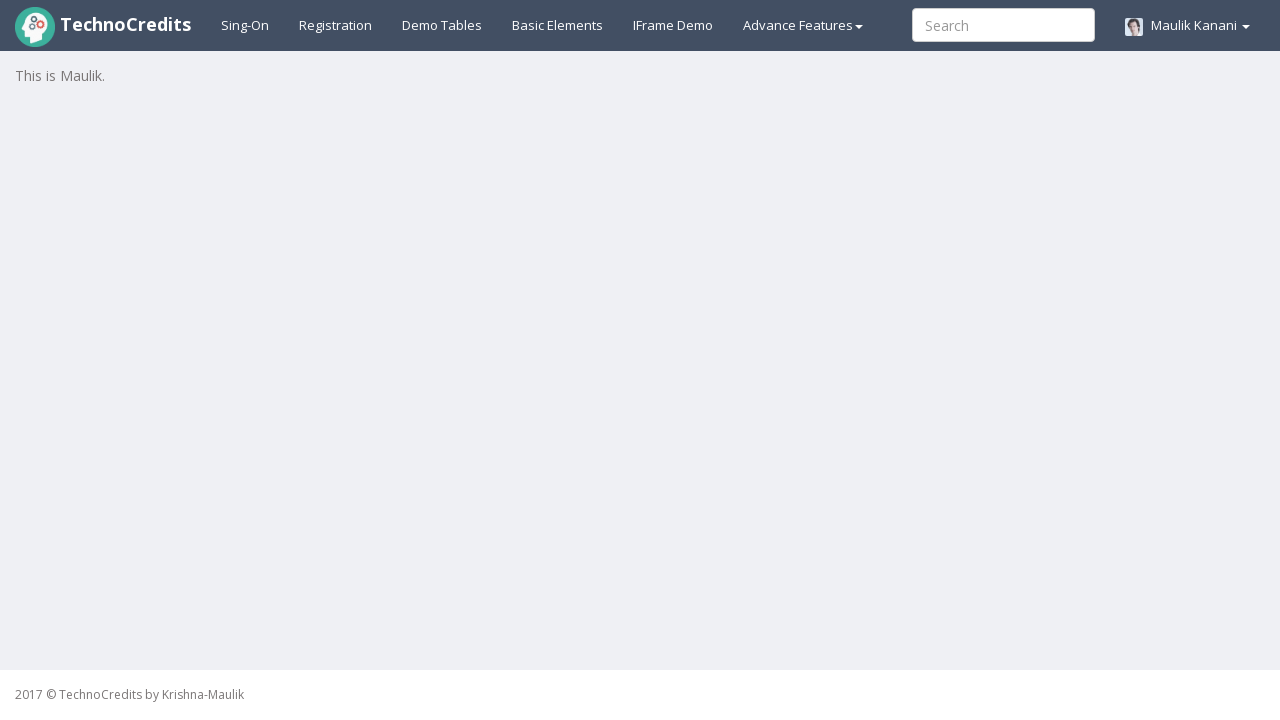

Clicked on Basic Elements tab at (558, 25) on #basicelements
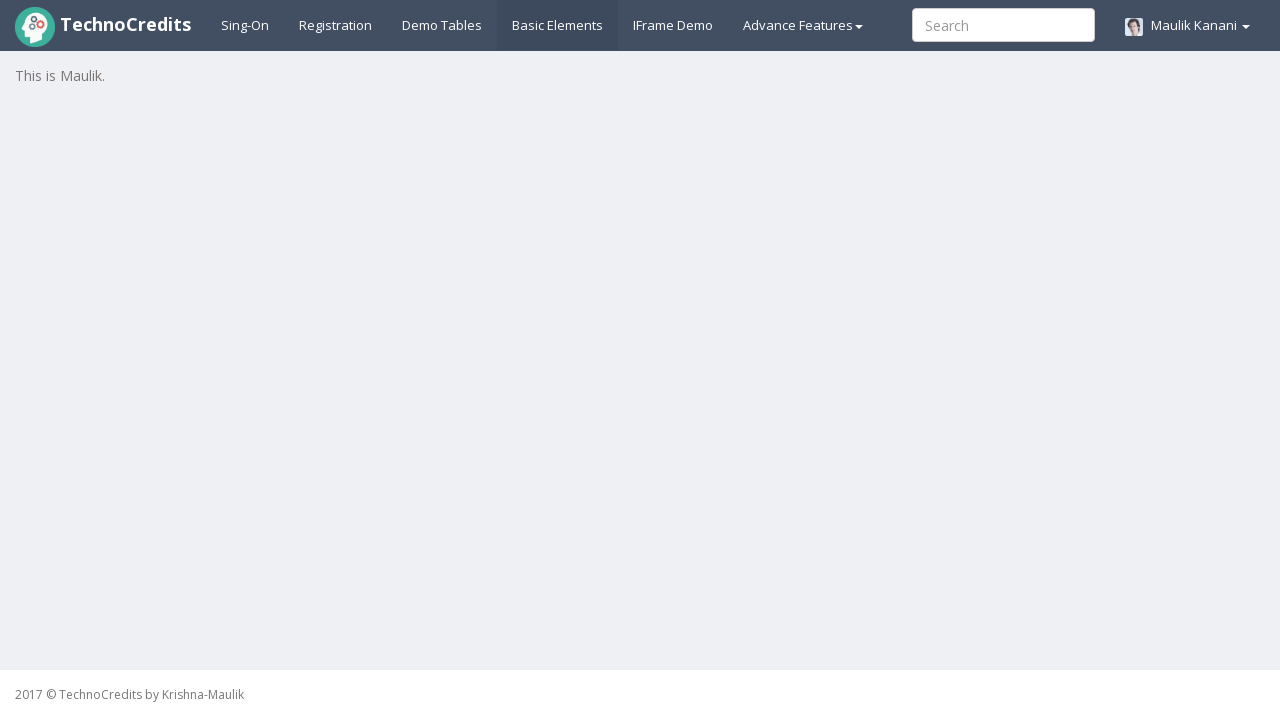

Scrolled JavaScript Confirmation button into view
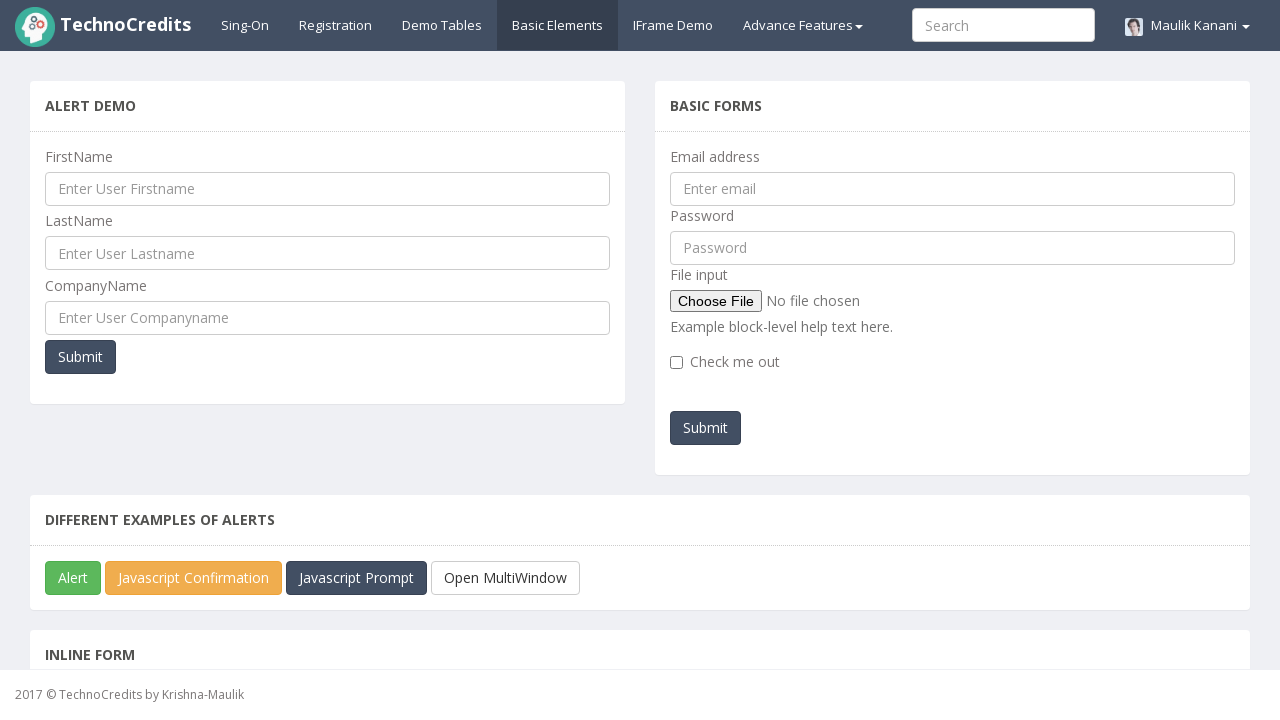

Set up dialog handler to accept confirmation
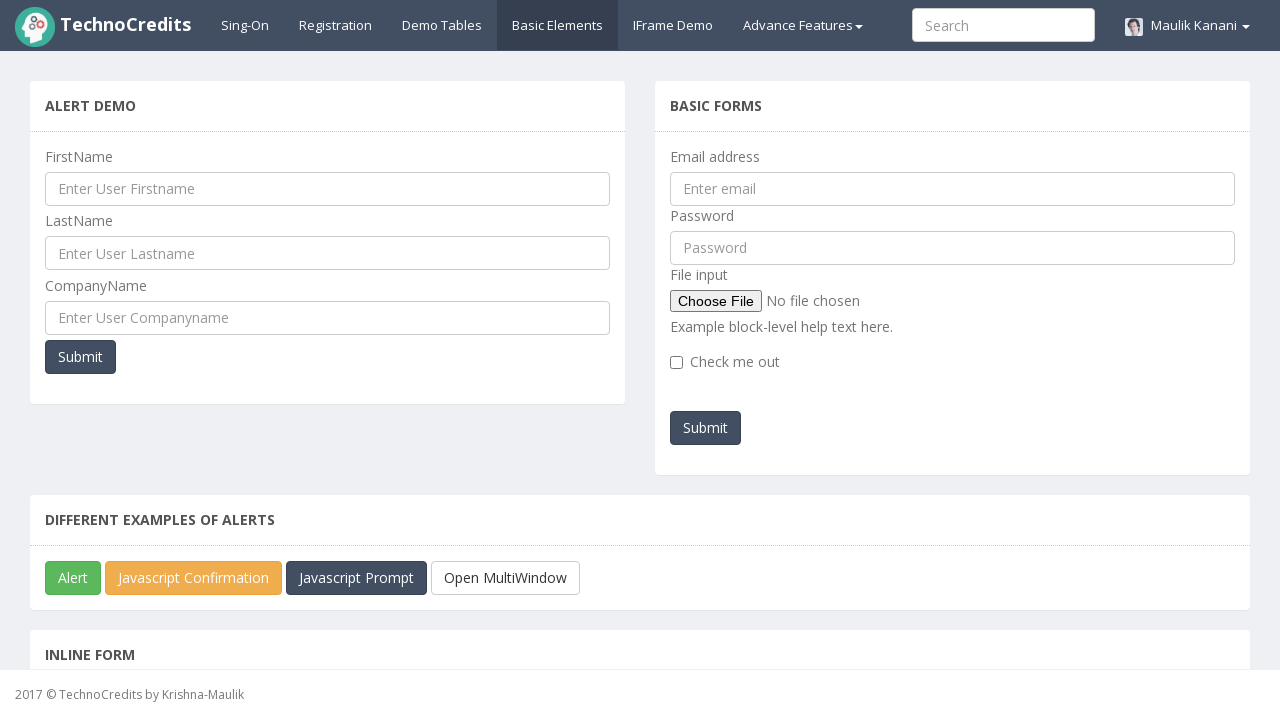

Clicked JavaScript Confirmation button to trigger dialog at (194, 578) on #javascriptConfirmBox
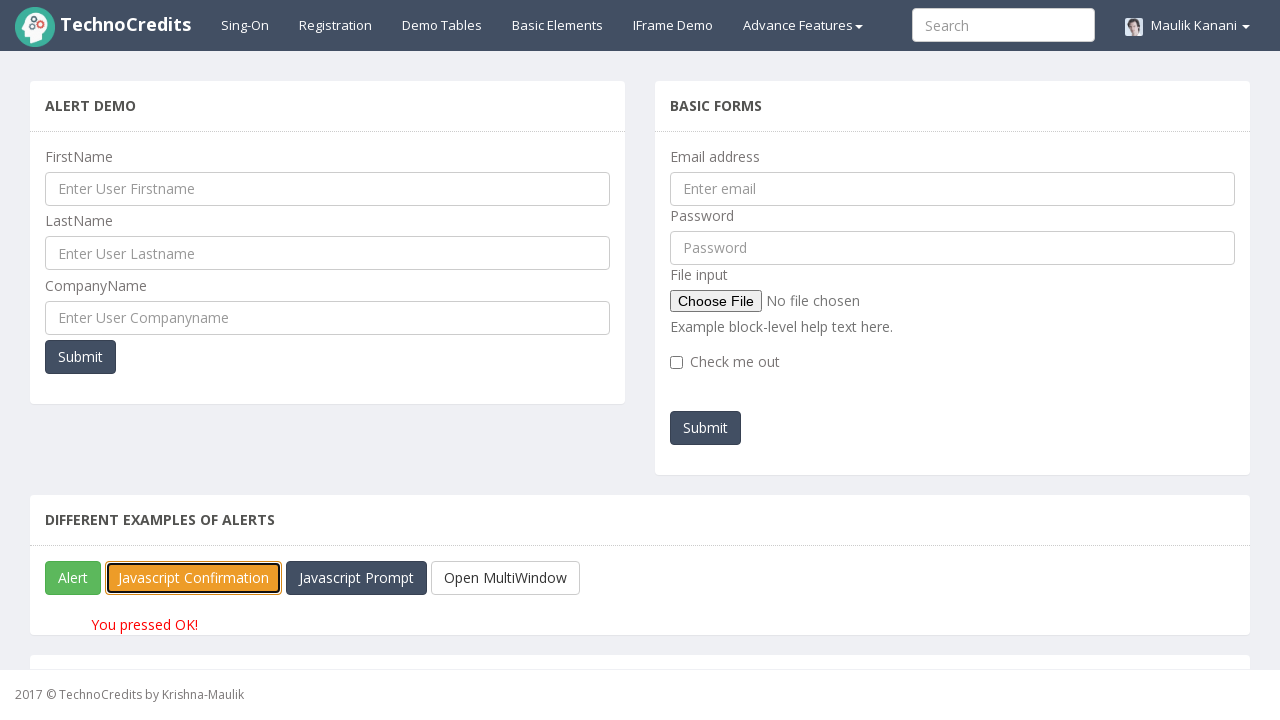

Verified confirmation message appeared after clicking OK
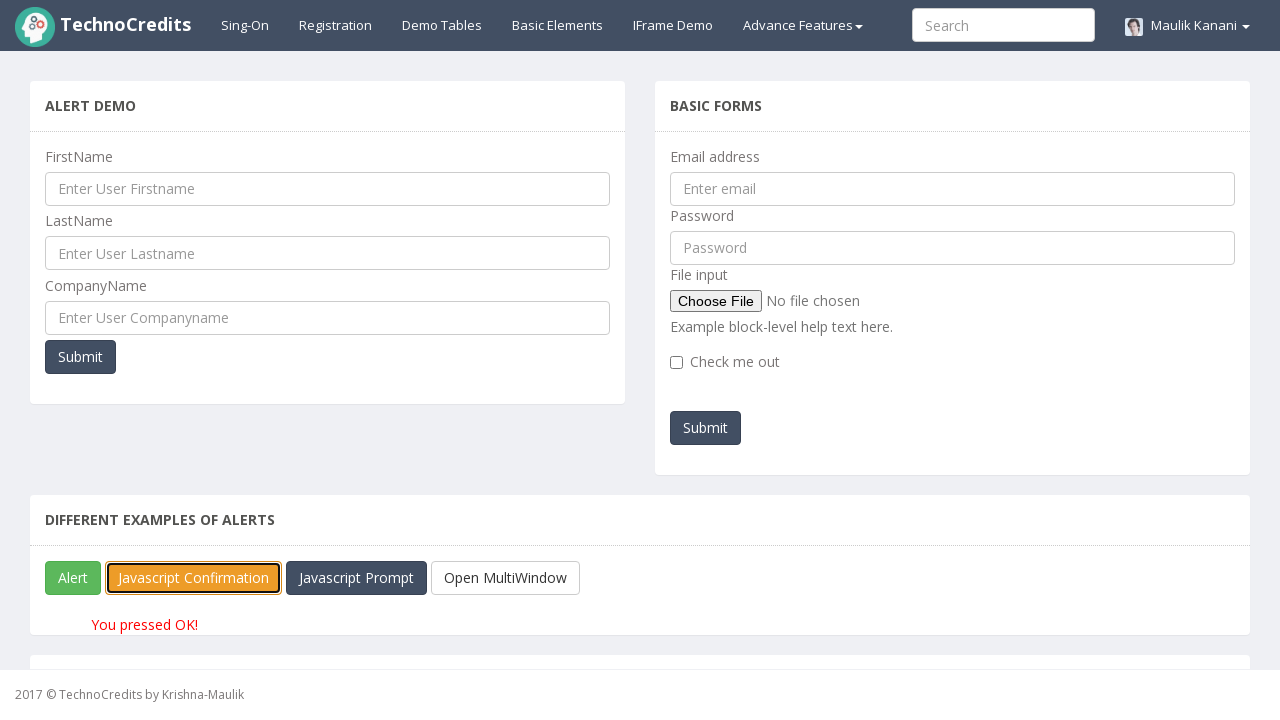

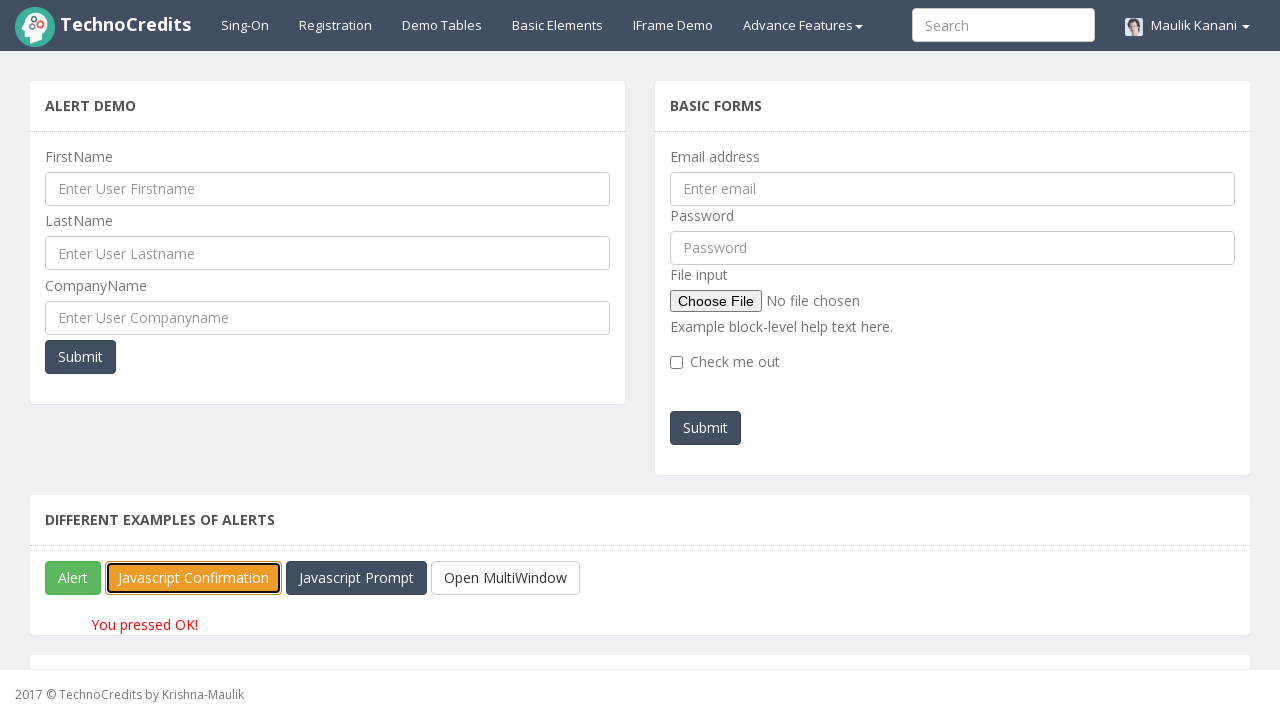